Navigates to the OrangeHRM demo page and clicks on the "OrangeHRM, Inc" company link in the footer/branding area

Starting URL: https://opensource-demo.orangehrmlive.com/web/index.php/auth/login

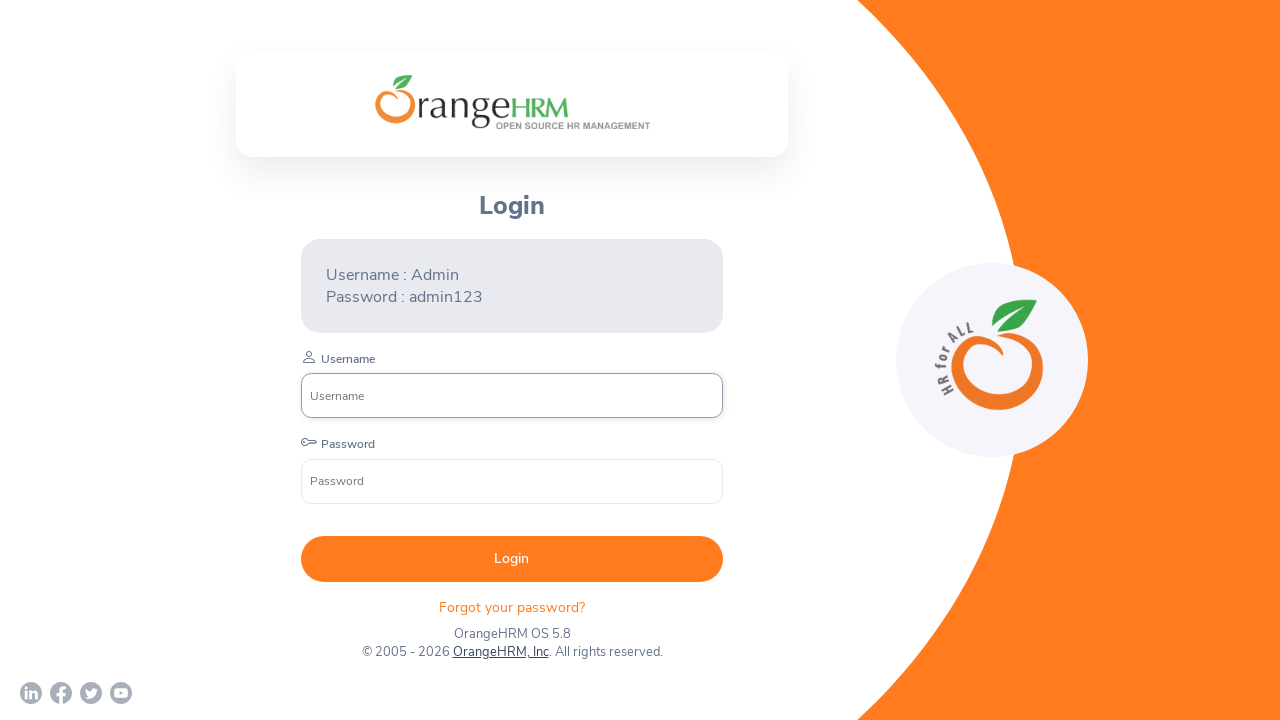

Waited for page to load - network idle state reached
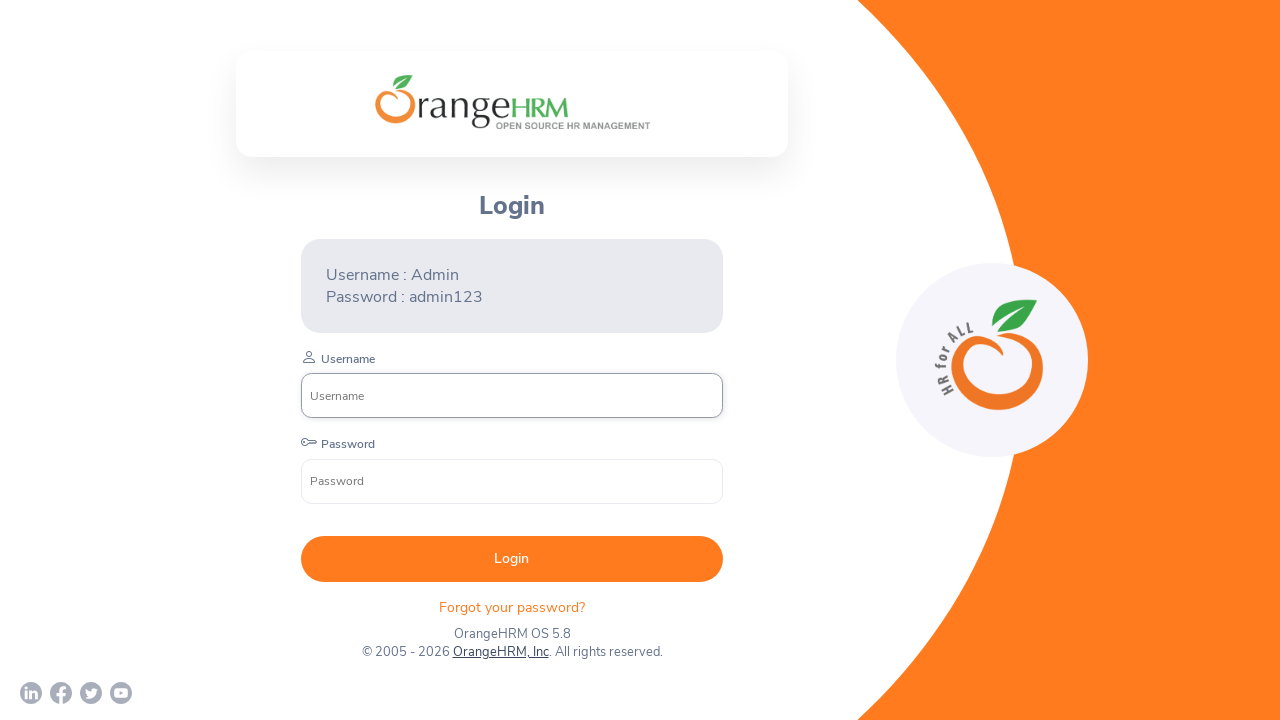

Clicked on the 'OrangeHRM, Inc' company link in footer/branding area at (500, 652) on text=OrangeHRM, Inc
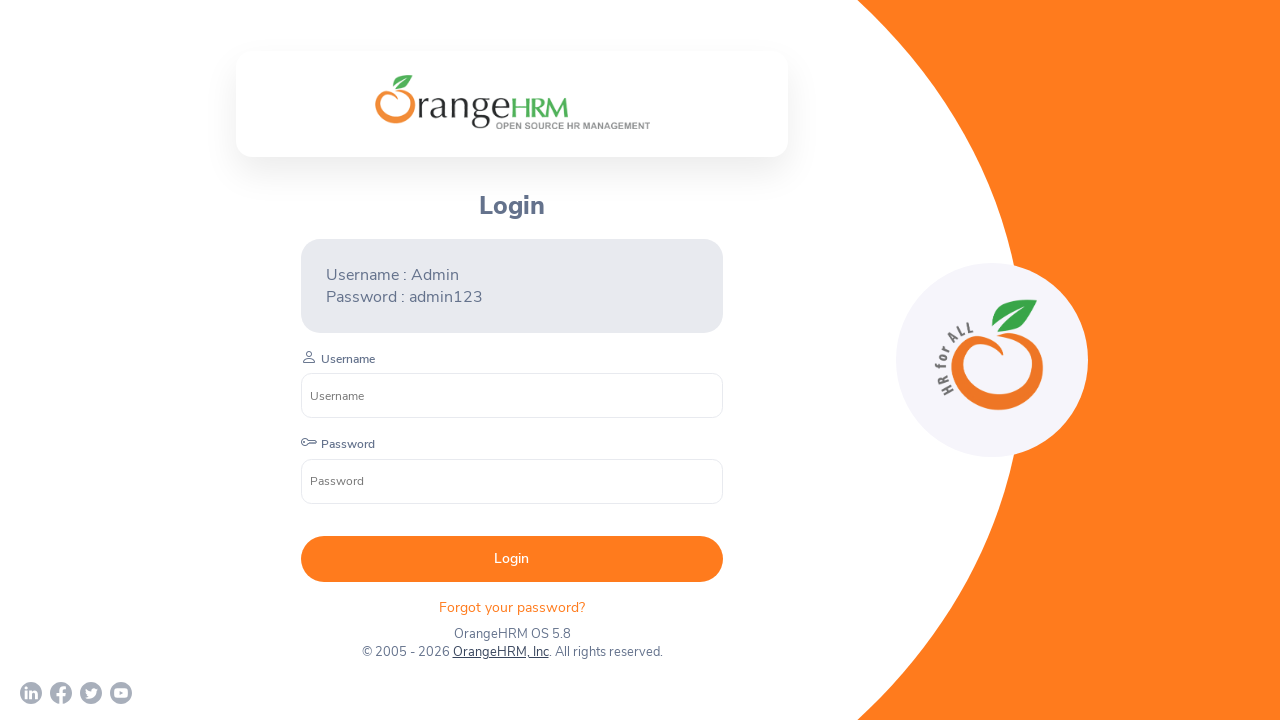

Waited for navigation to complete - page load state reached
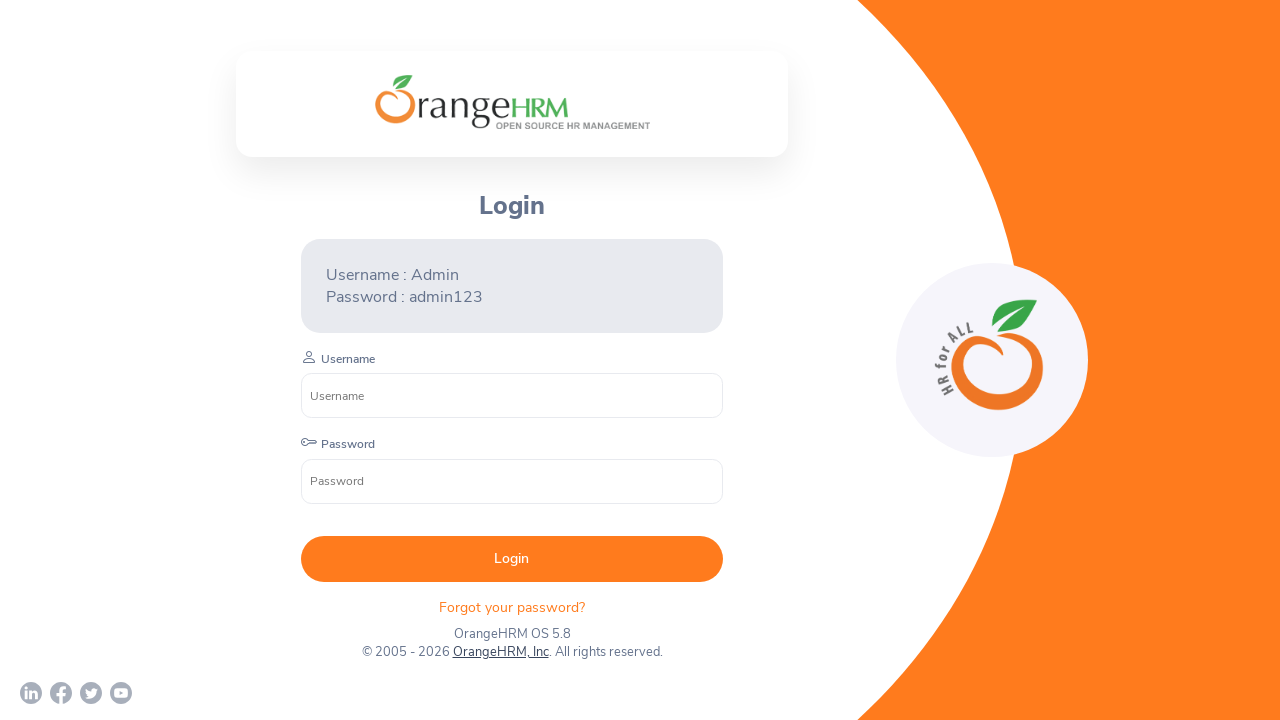

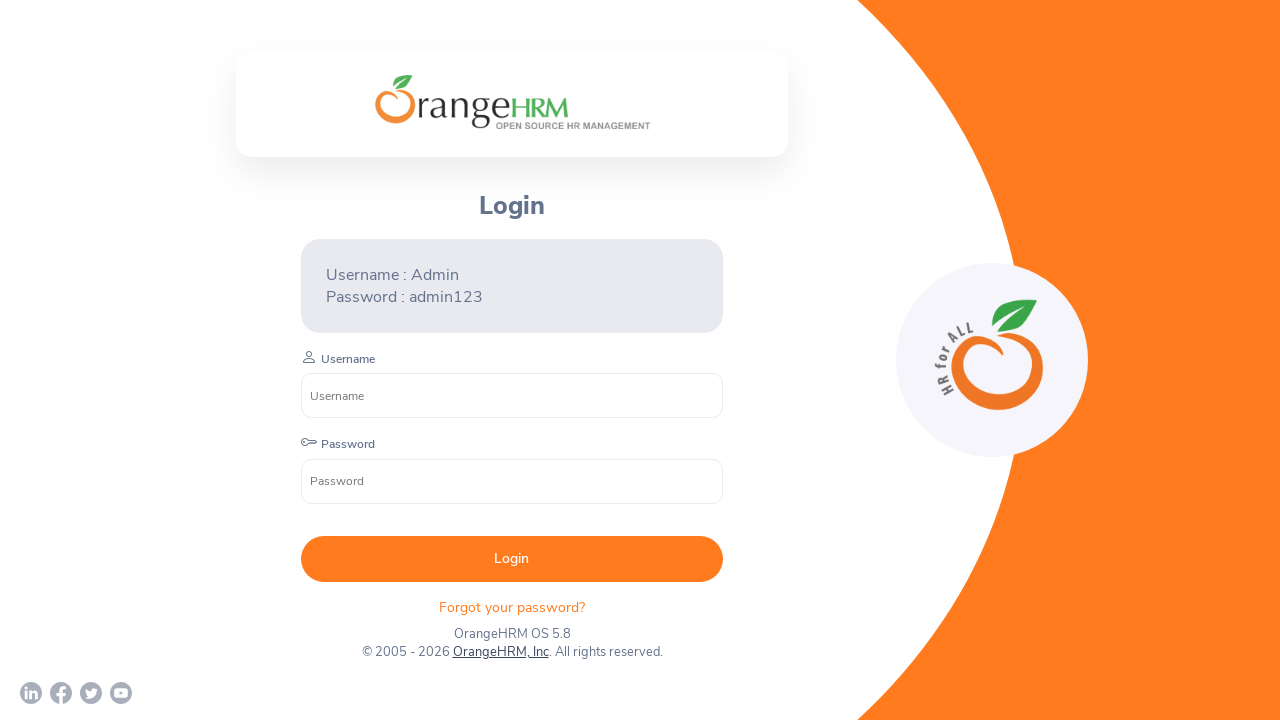